Tests handling JavaScript alert dialogs by clicking a demo link that triggers alerts, then dismissing and accepting them.

Starting URL: https://learn.javascript.ru/alert-prompt-confirm

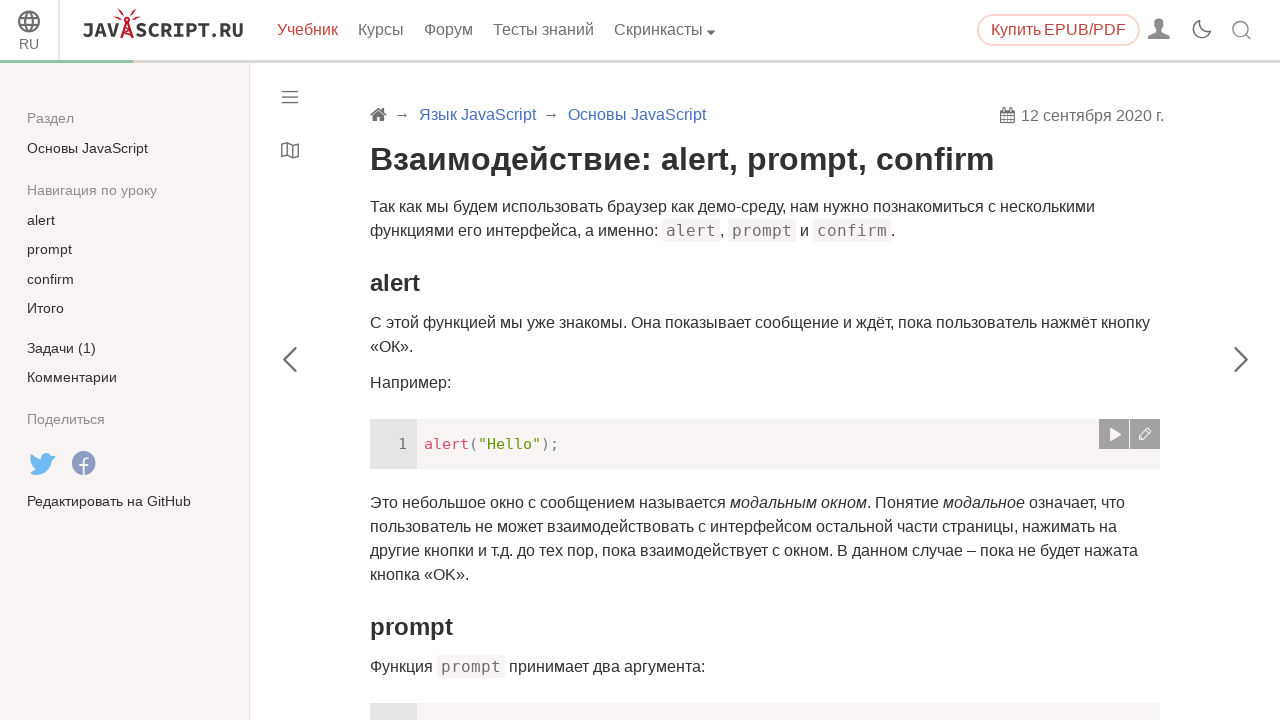

Clicked 'Запустить демо' link to trigger alert dialogs at (428, 361) on xpath=//a[text()='Запустить демо']
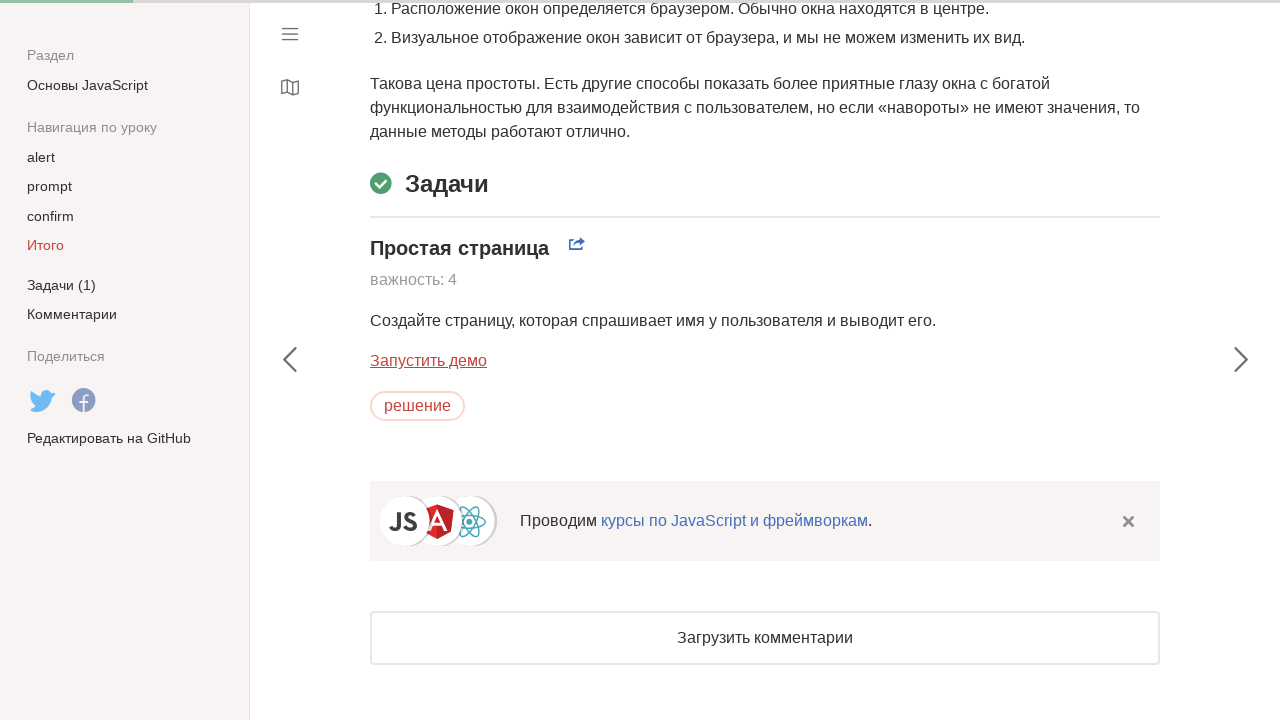

Set up dialog handler to dismiss alerts
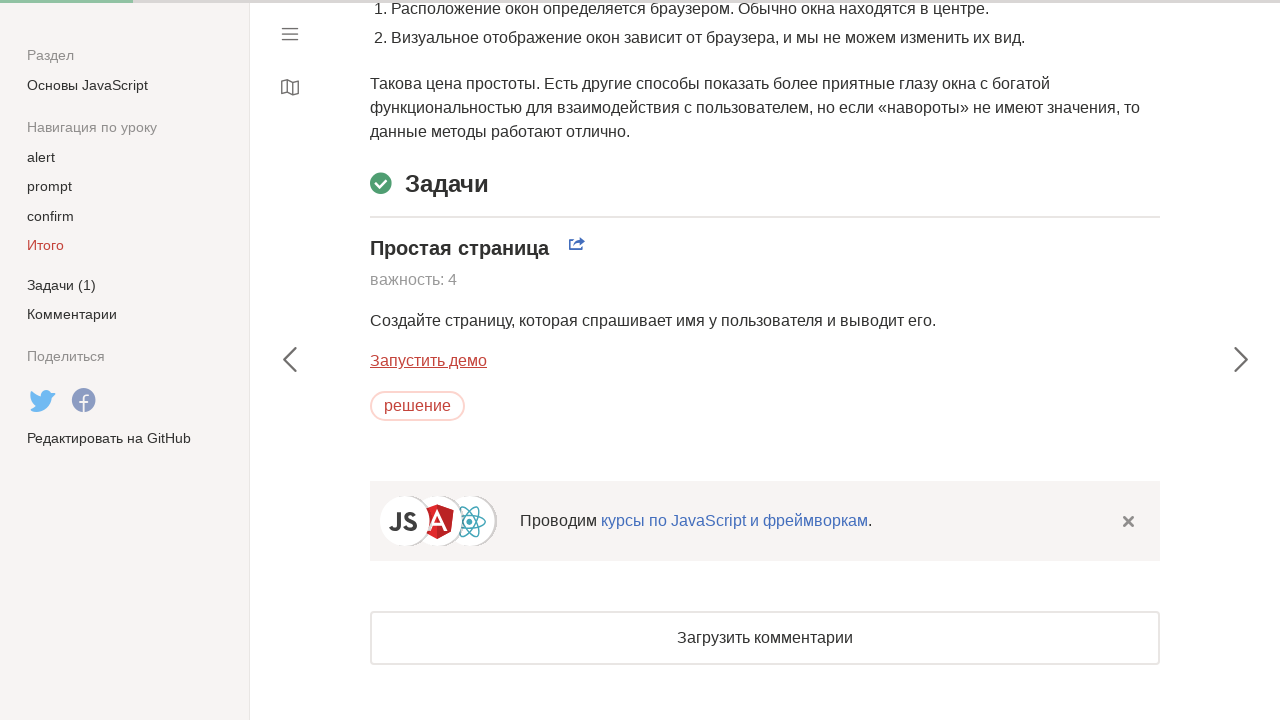

Waited 1 second for alert to appear and be dismissed
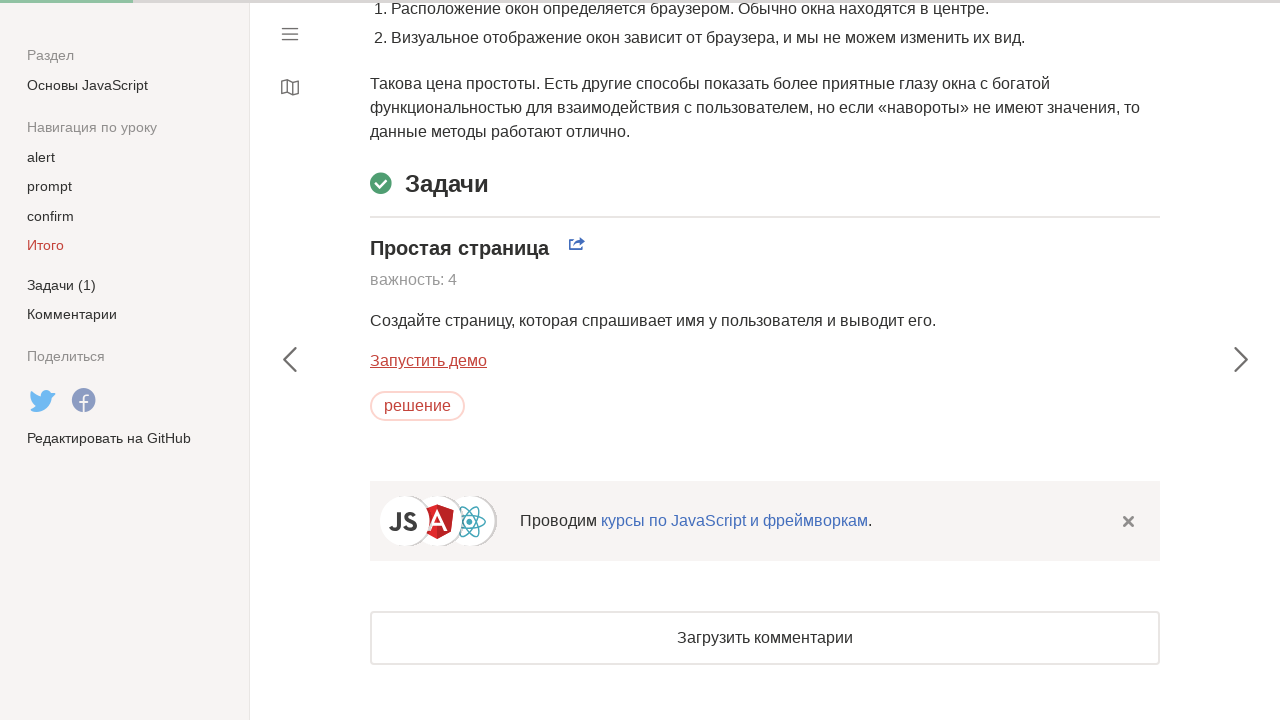

Set up dialog handler to accept the next alert
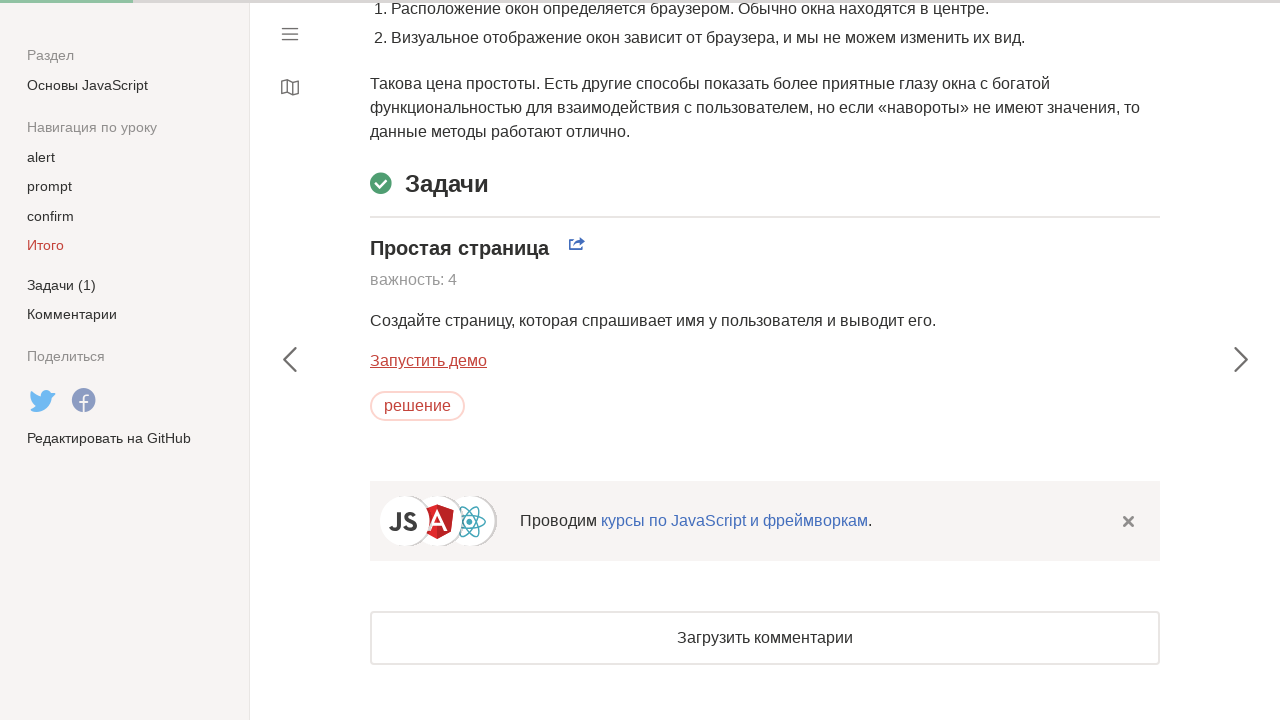

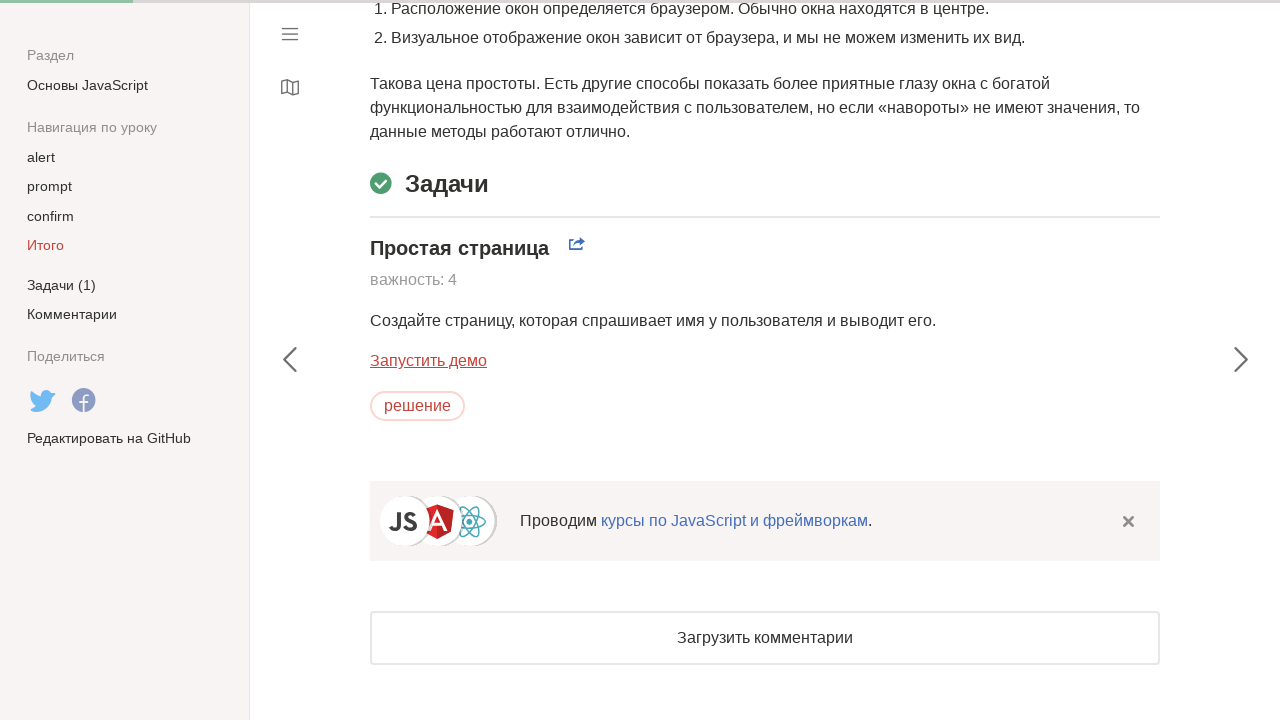